Tests the search functionality on BunnyCart website by typing a search term in the search box, pressing Enter, and verifying the search results page loads with the search term in the URL.

Starting URL: https://www.bunnycart.com/

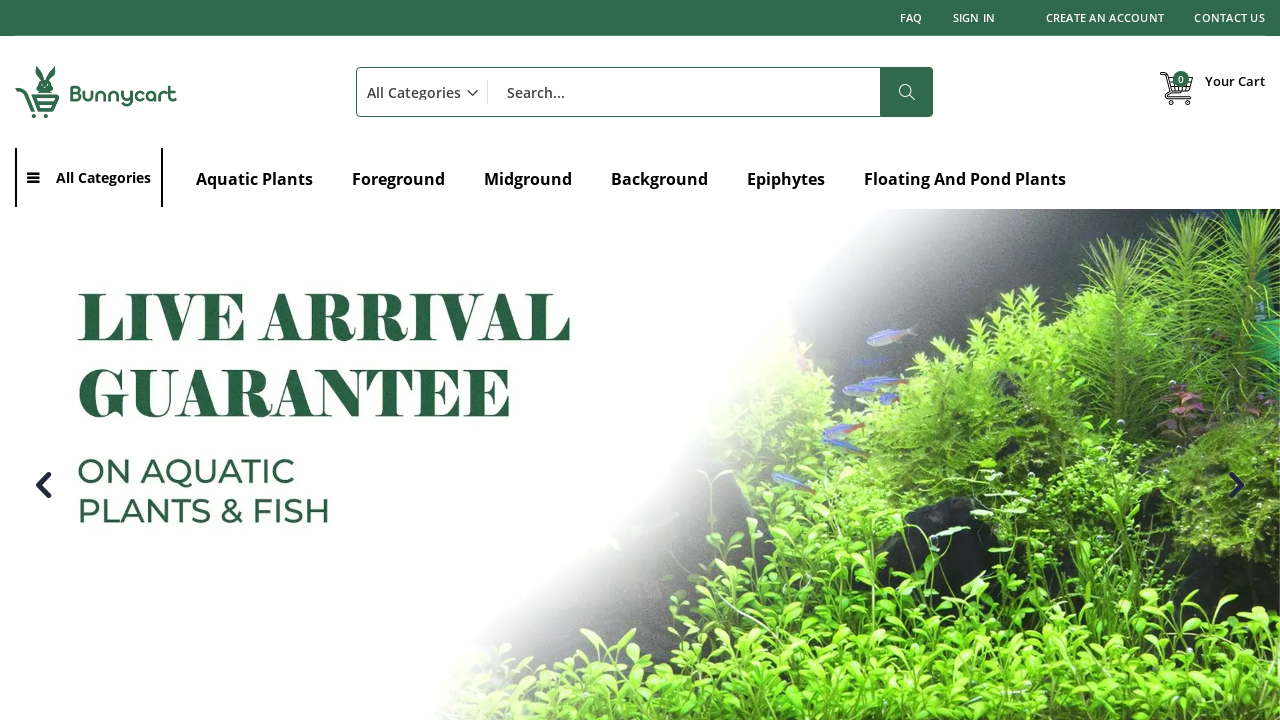

Filled search box with 'toys' on #search
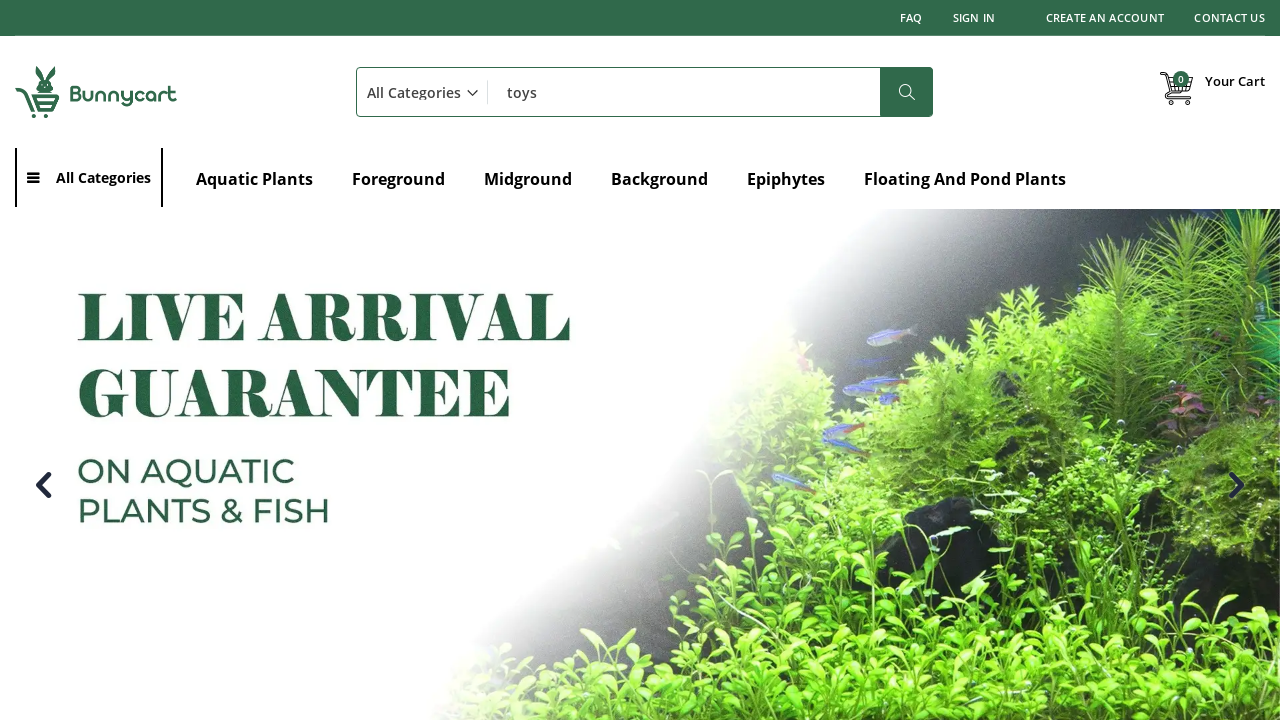

Pressed Enter to submit search on #search
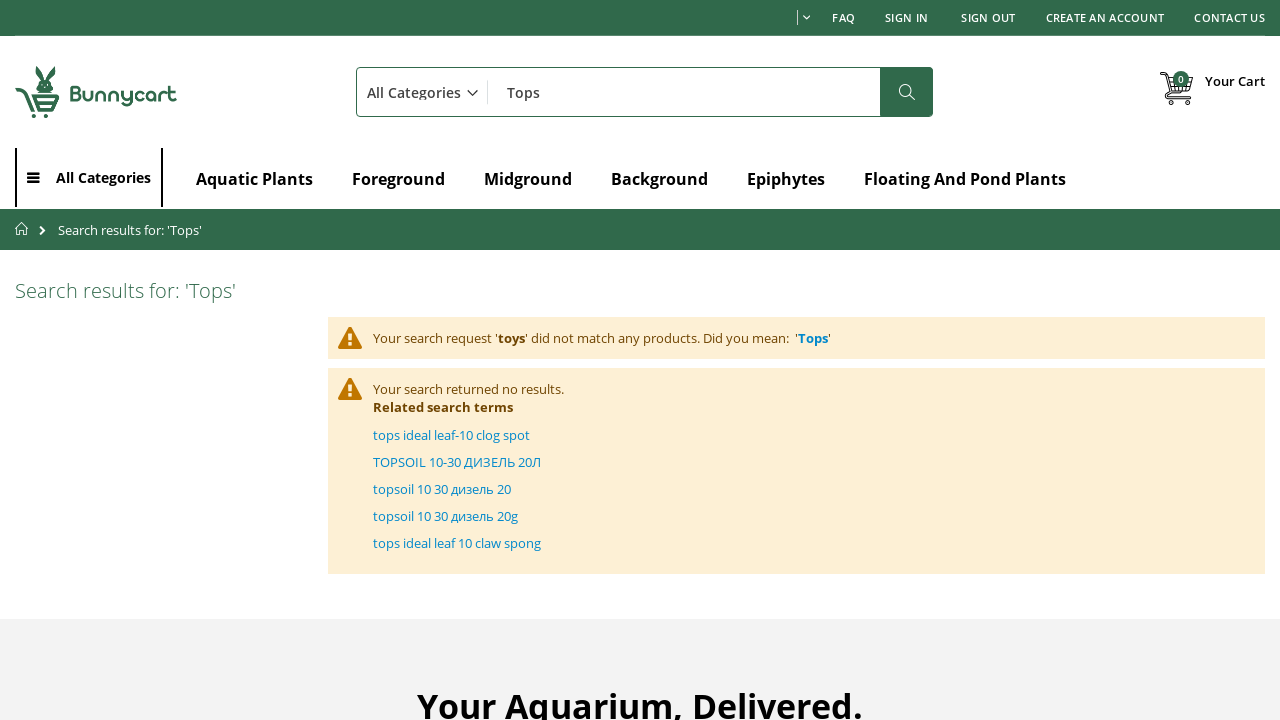

Search results page loaded with 'toys' in URL
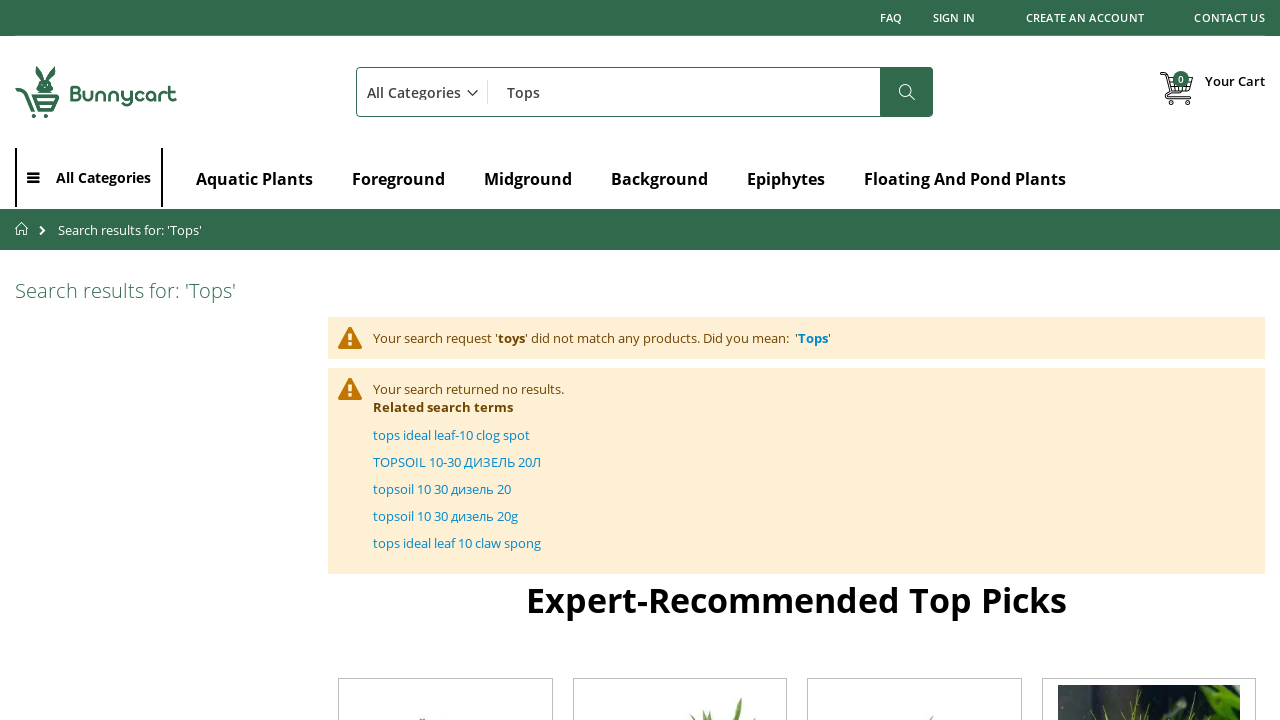

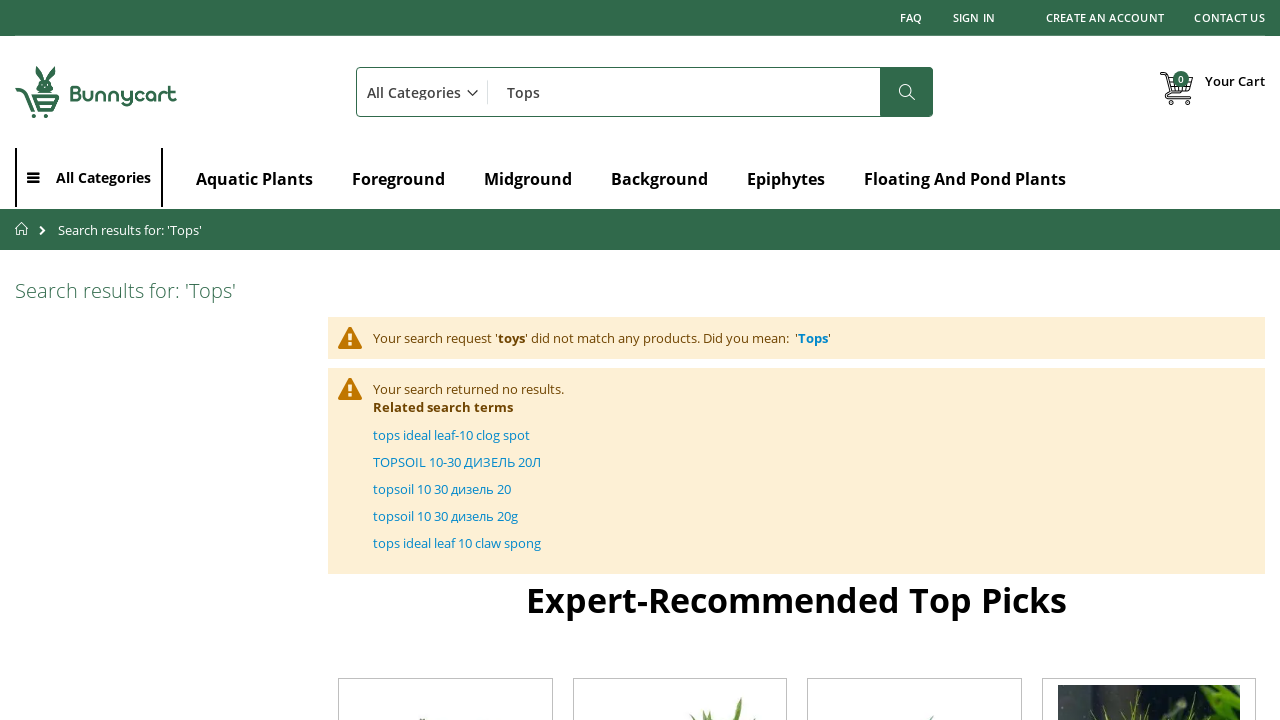